Navigates to the 12306 railway booking website with SSL certificate acceptance enabled

Starting URL: https://kyfw.12306.cn/otn

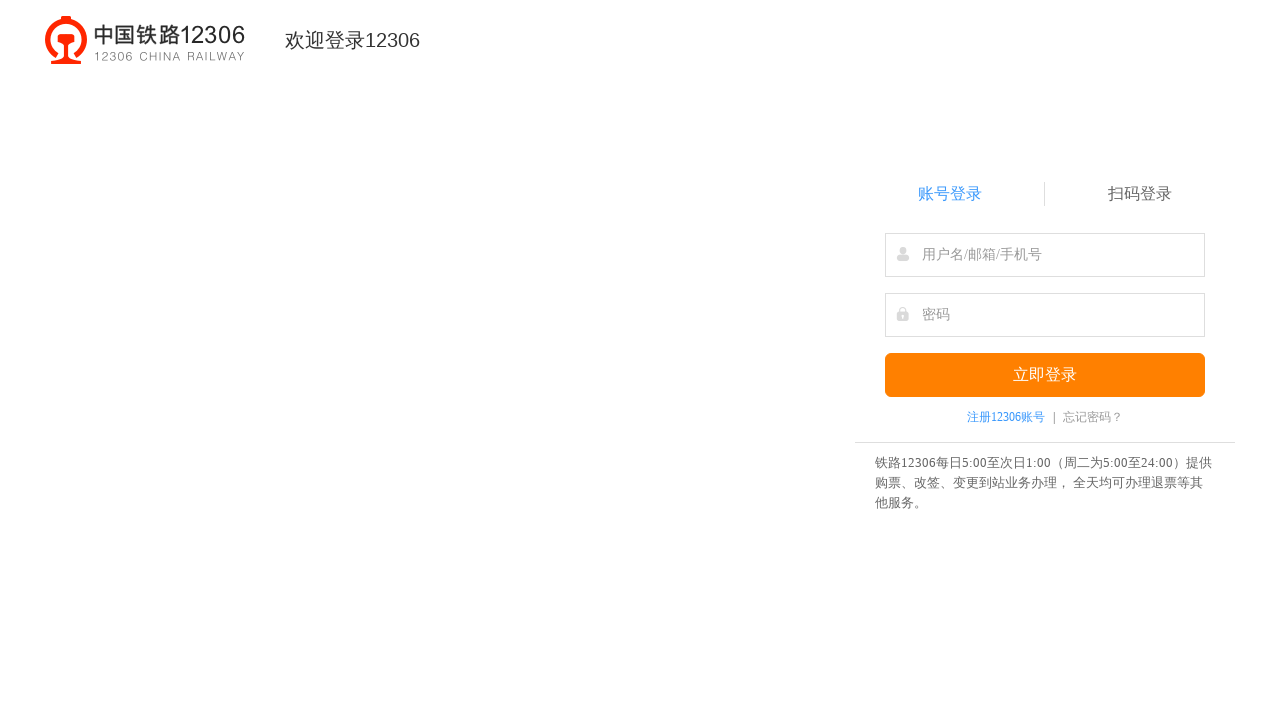

Navigated to https://kyfw.12306.cn/otn and waited for page to load with networkidle state
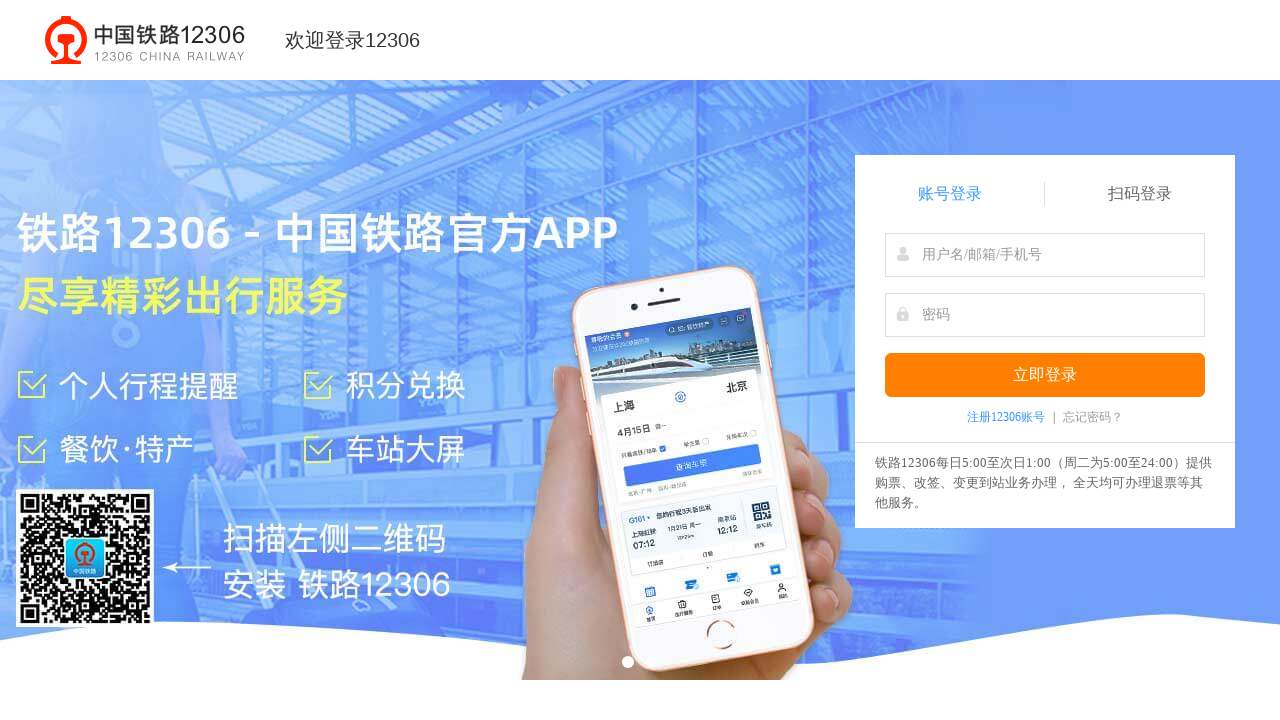

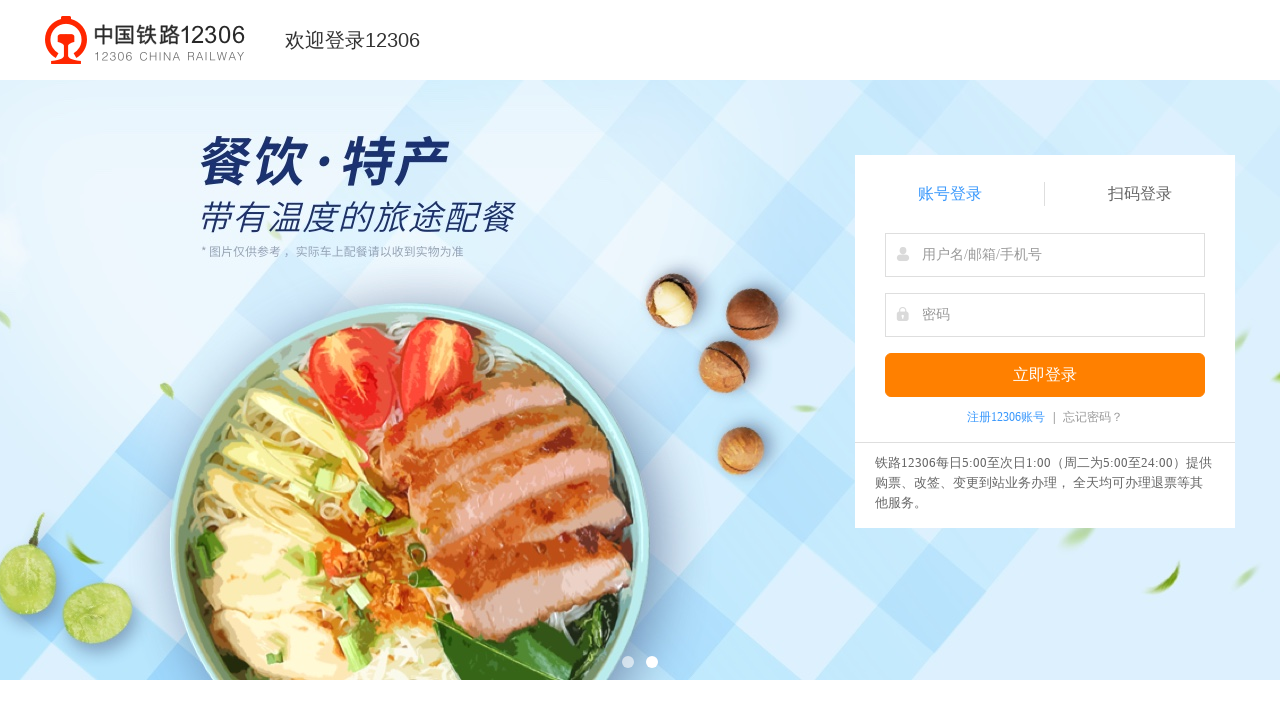